Tests the Selenium web form by filling a text input field and submitting the form

Starting URL: https://www.selenium.dev/selenium/web/web-form.html

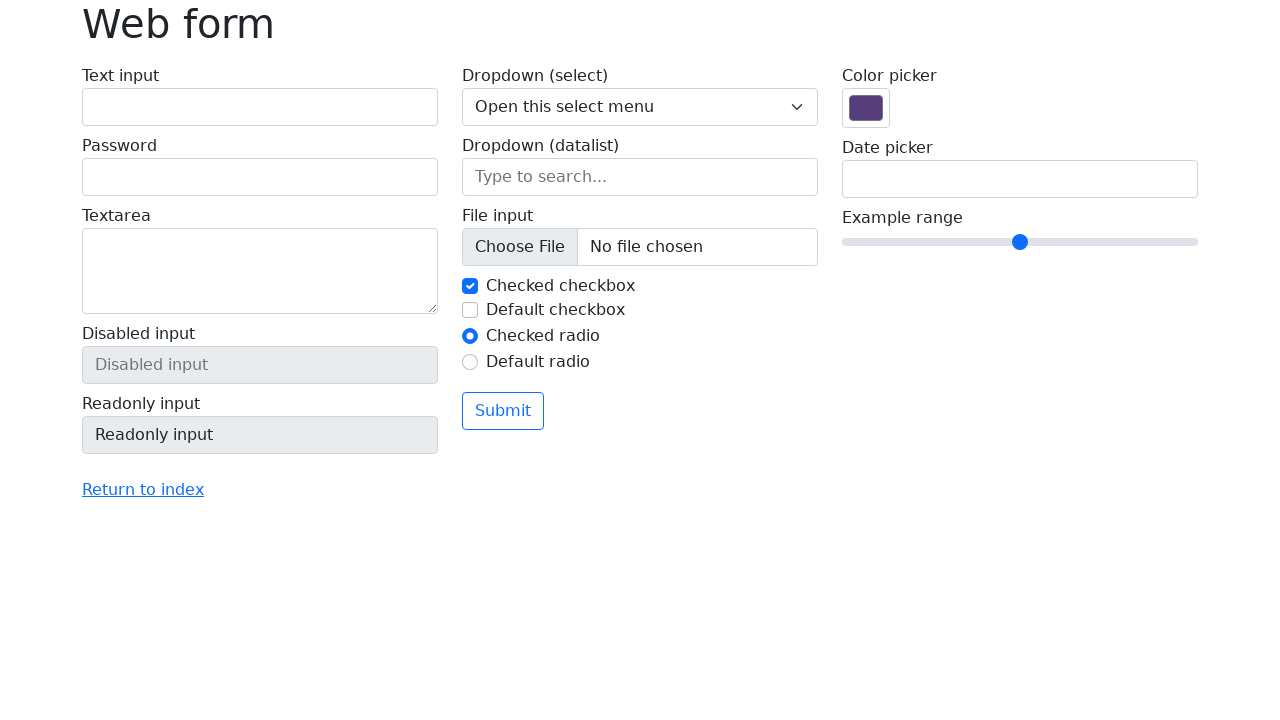

Clicked text input field with id 'my-text-id' at (260, 107) on #my-text-id
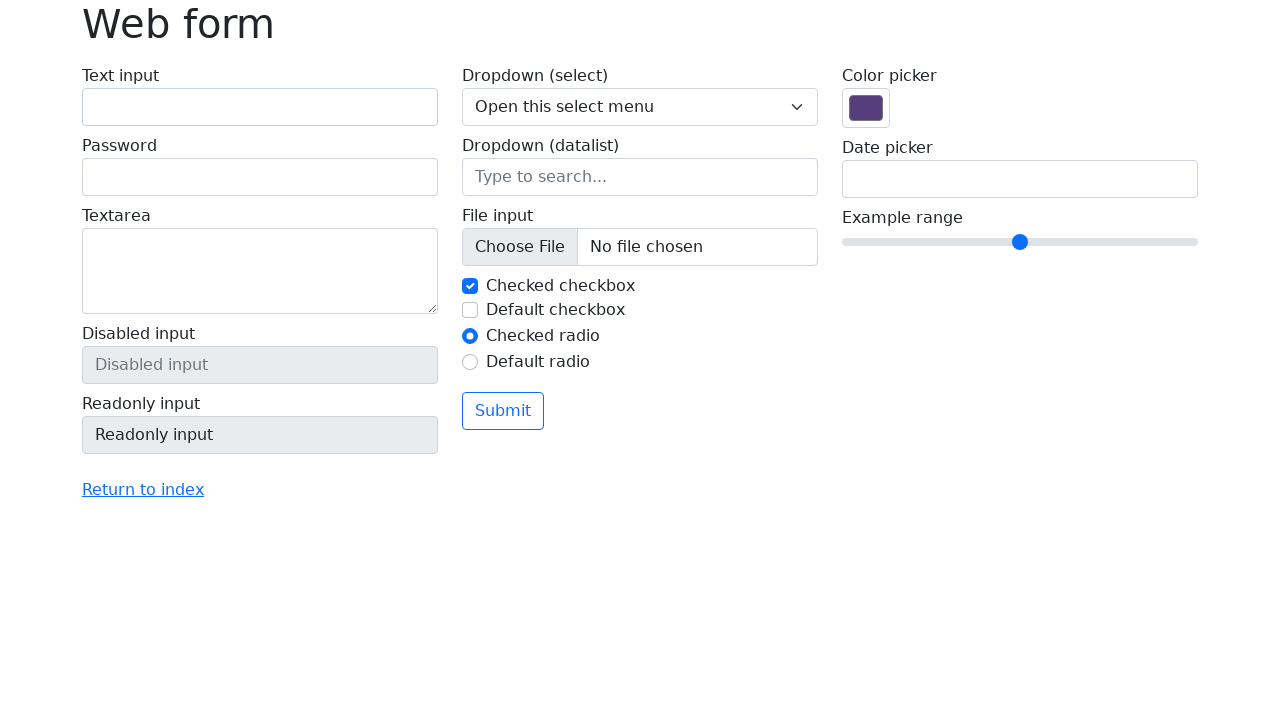

Filled text input field with 'Selenium' on #my-text-id
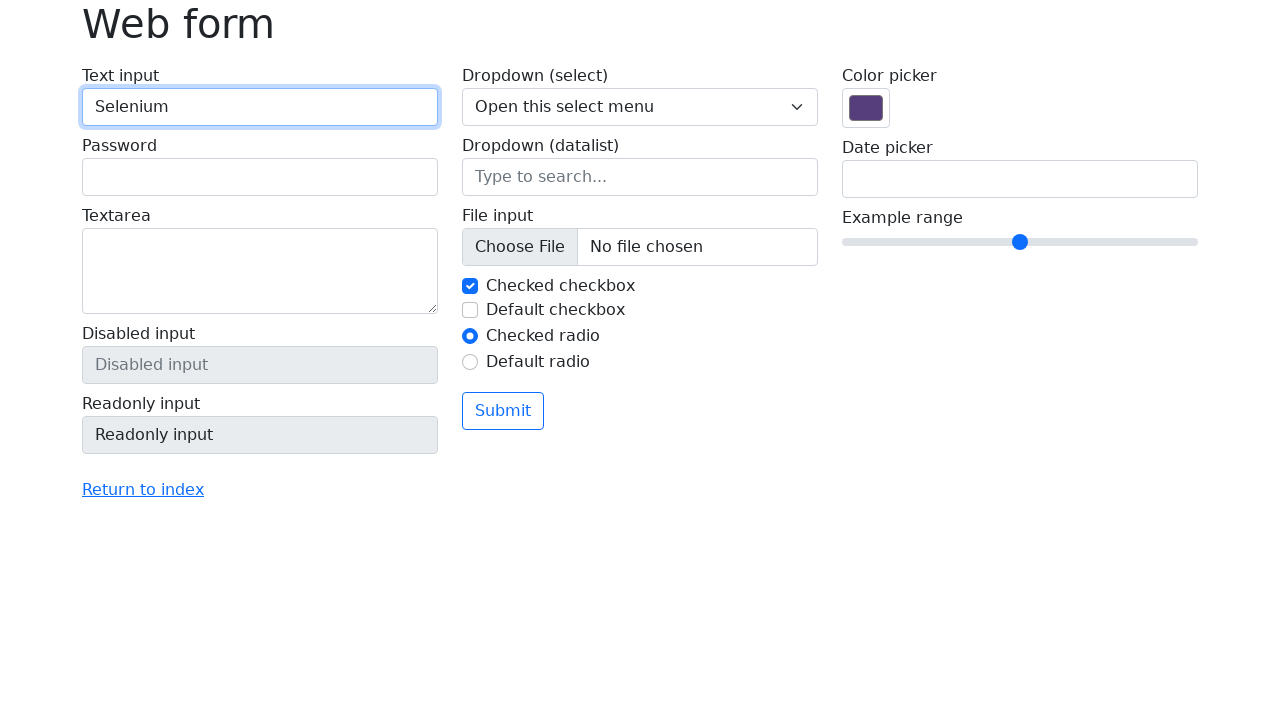

Clicked submit button to submit the form at (503, 411) on button[type='submit']
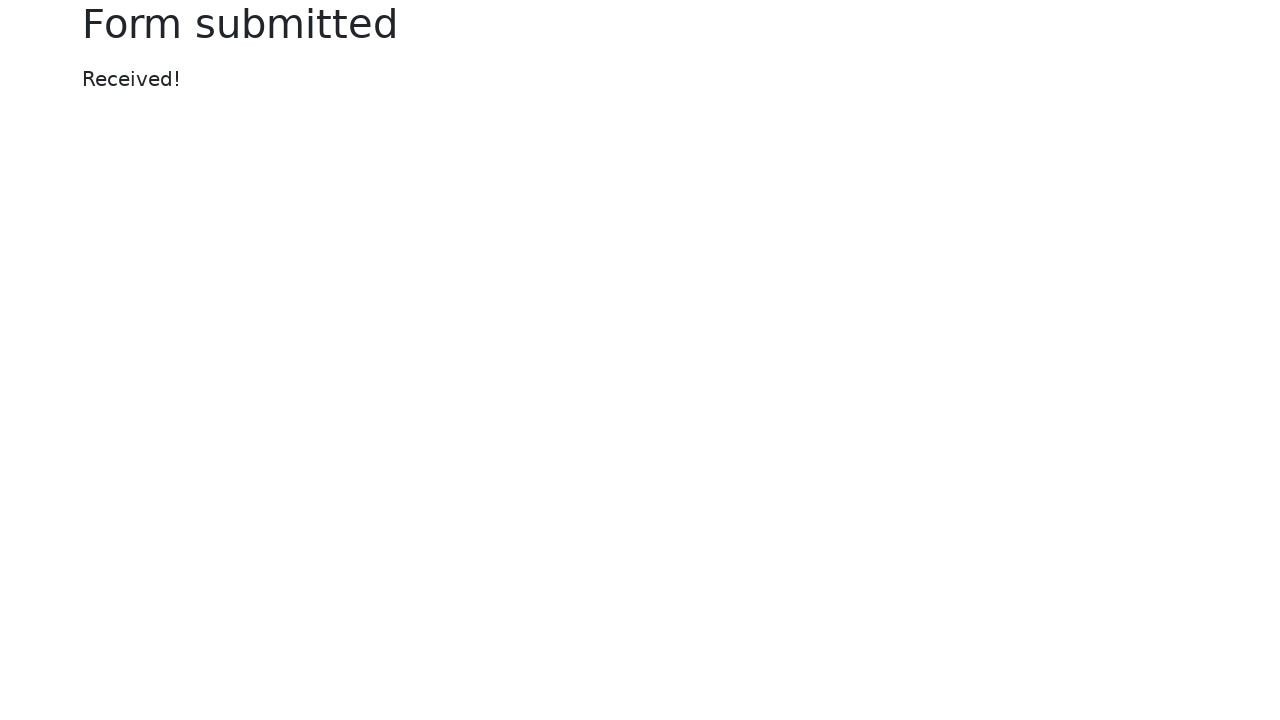

Success message element appeared on the page
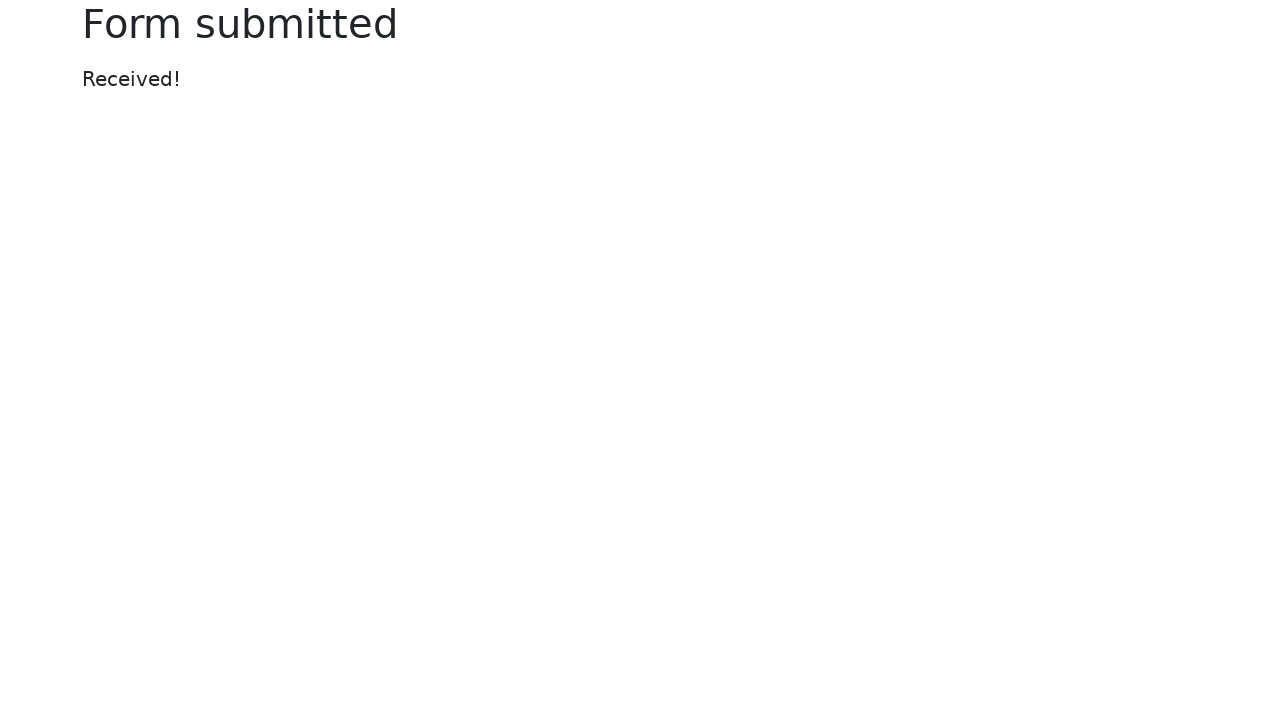

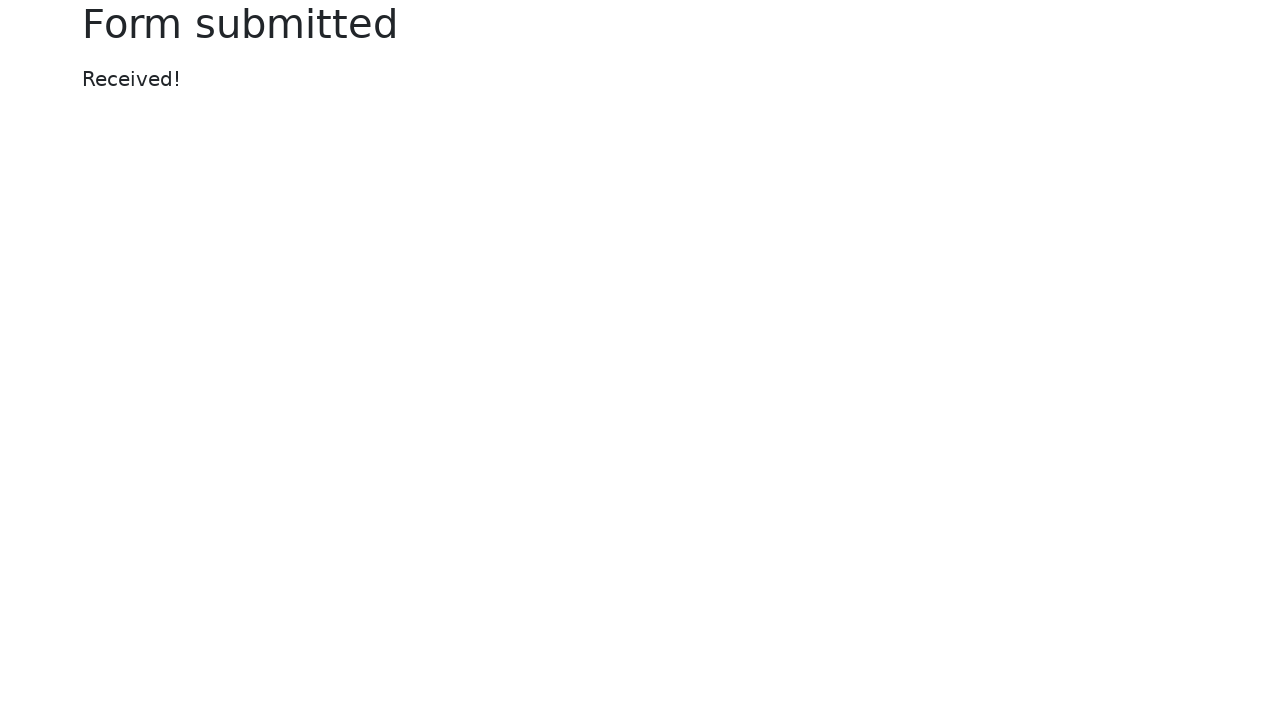